Tests click-and-hold functionality on a canvas element by drawing a circular pattern using calculated x,y offsets to create points around a circle.

Starting URL: https://bonigarcia.dev/selenium-webdriver-java/draw-in-canvas.html

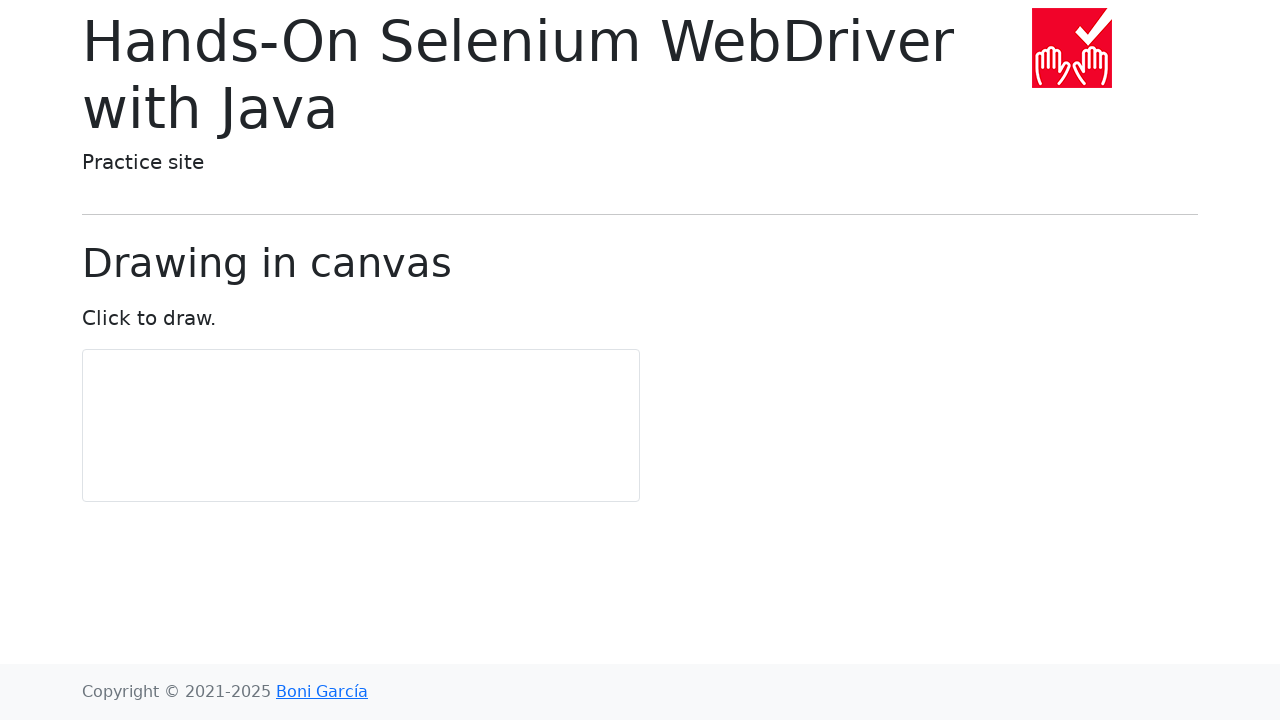

Located canvas element
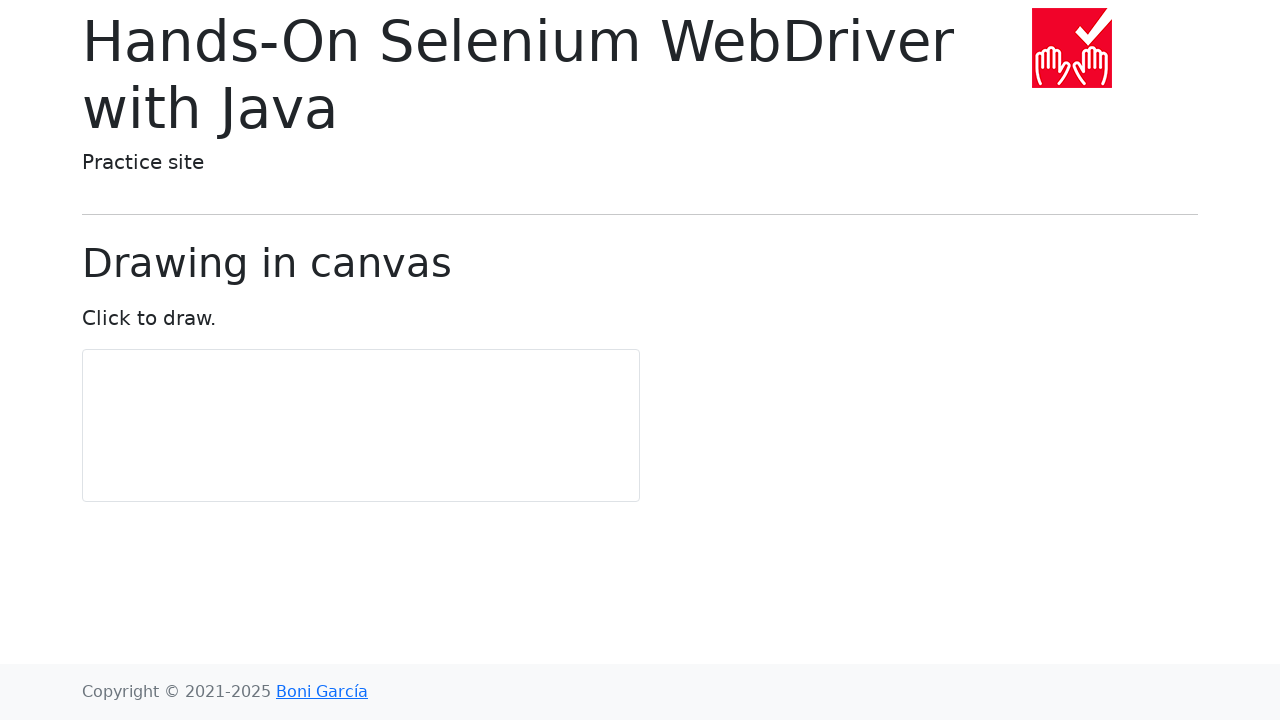

Retrieved canvas bounding box to calculate center position
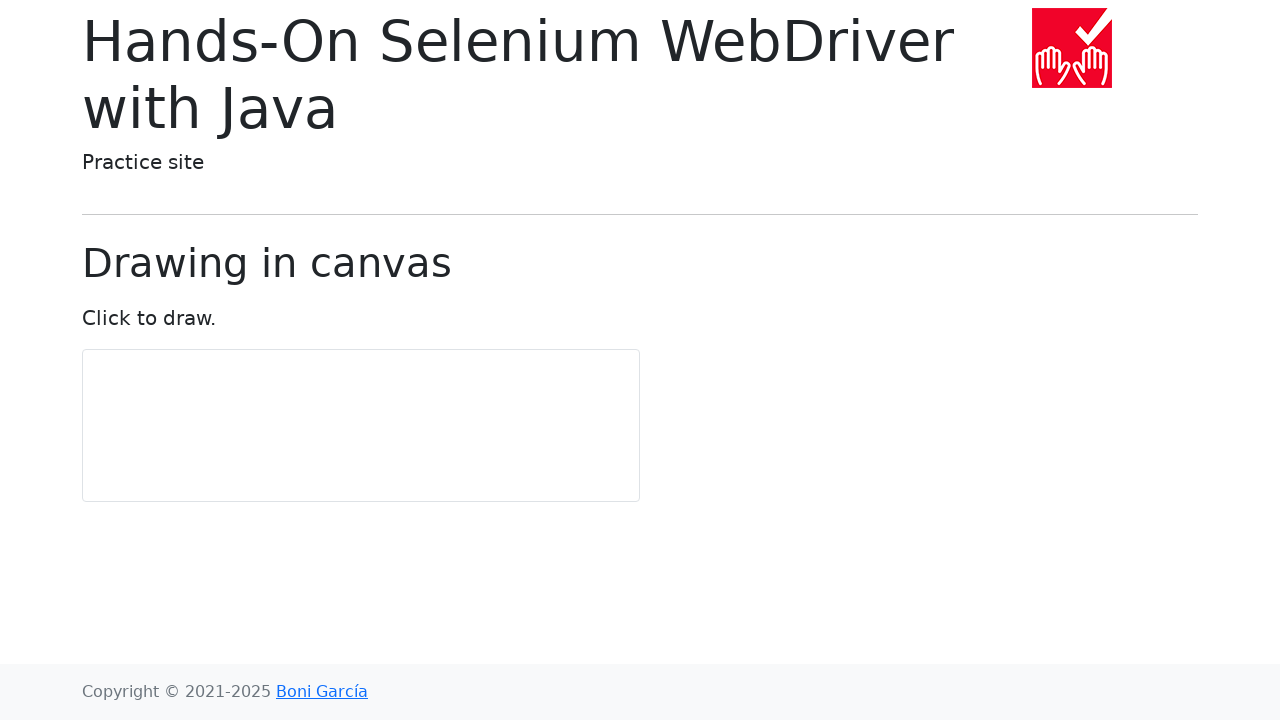

Moved mouse to canvas center at (361, 426)
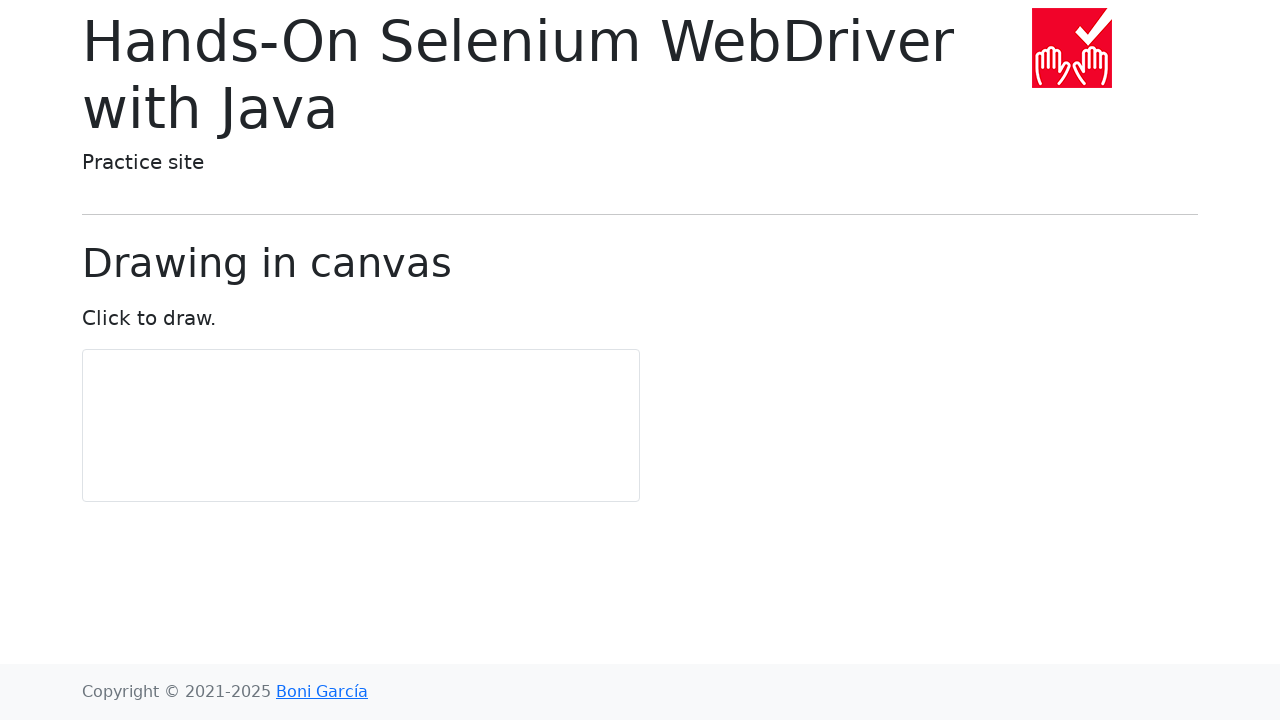

Pressed mouse button down to begin click-and-hold at (361, 426)
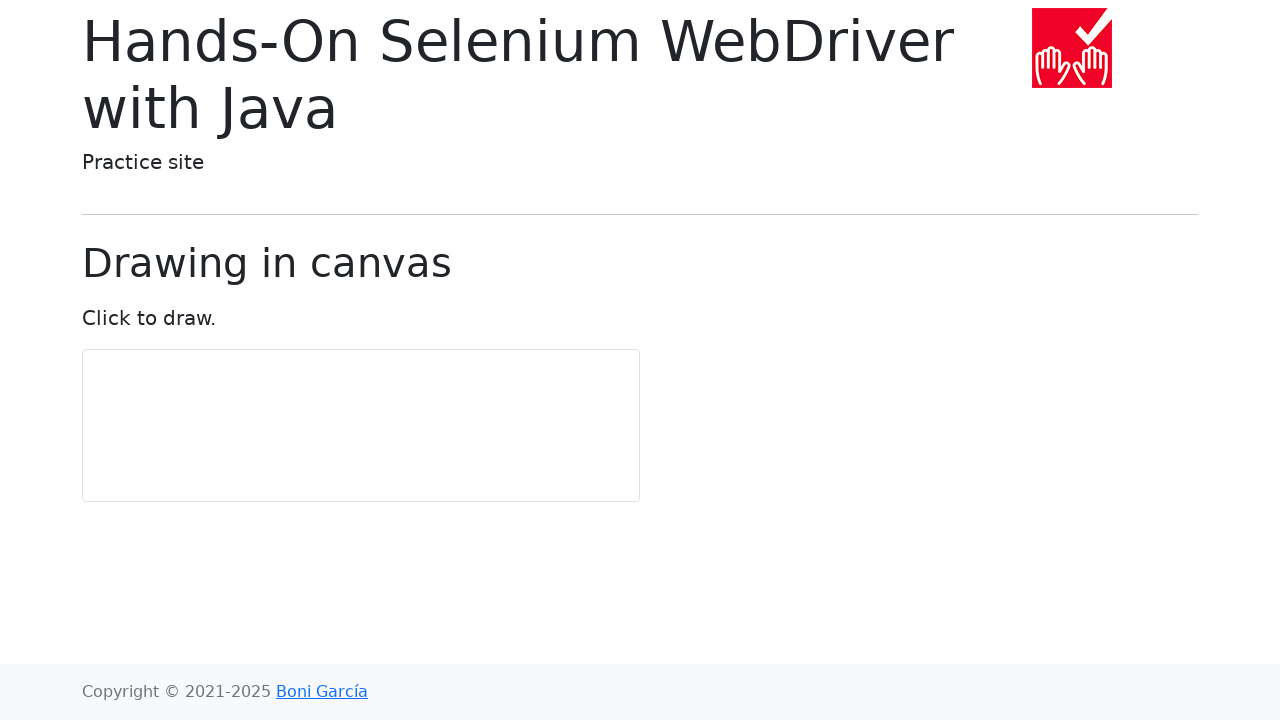

Moved mouse to circle point 1 of 11 while holding button down at (361, 456)
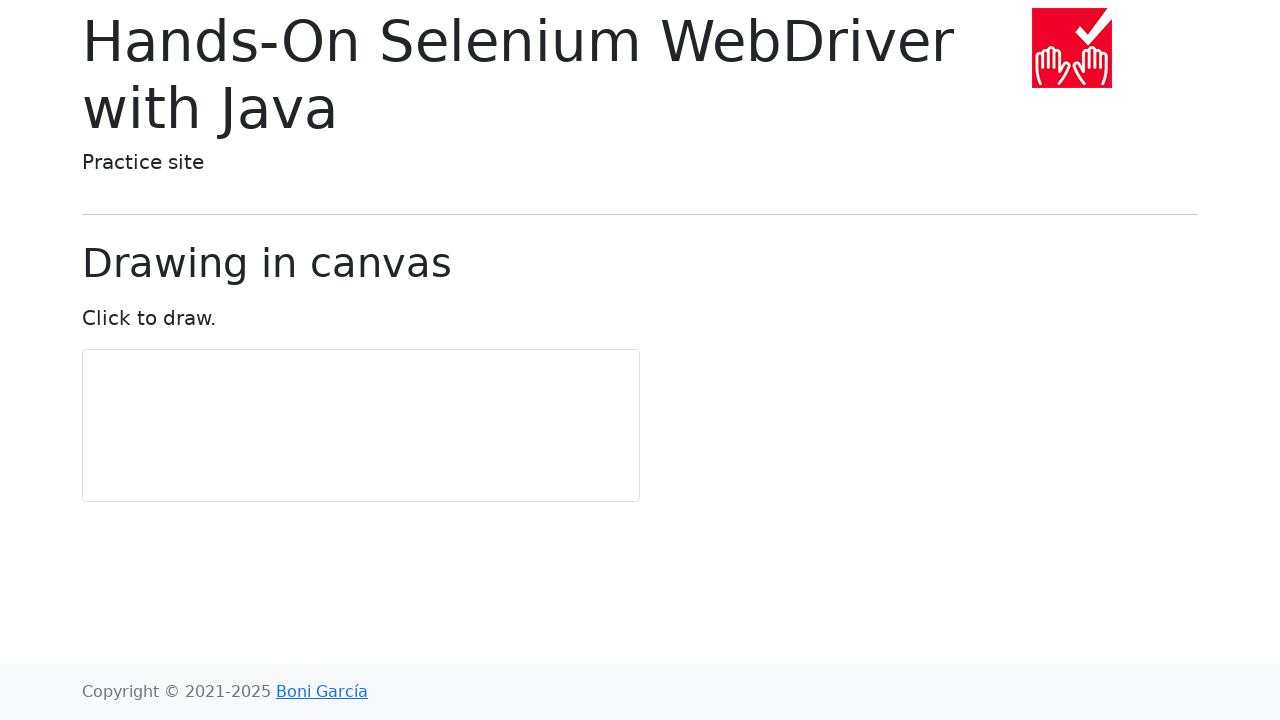

Moved mouse to circle point 2 of 11 while holding button down at (379, 480)
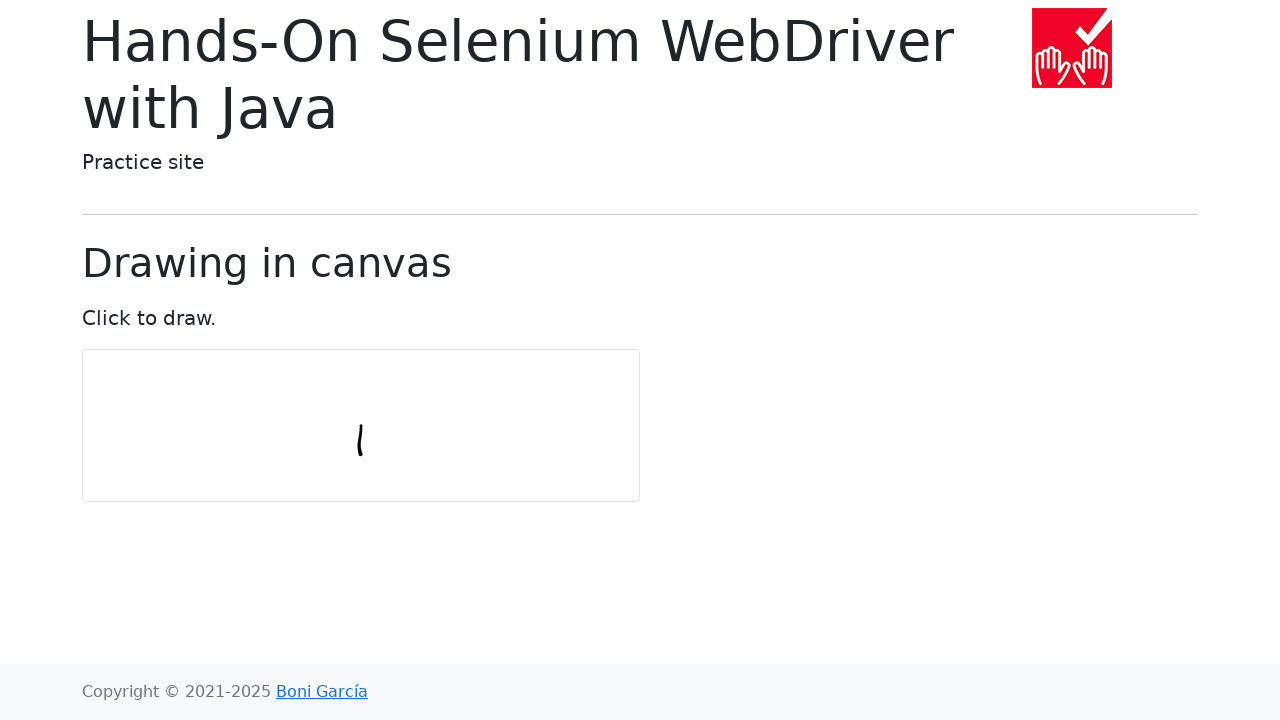

Moved mouse to circle point 3 of 11 while holding button down at (407, 489)
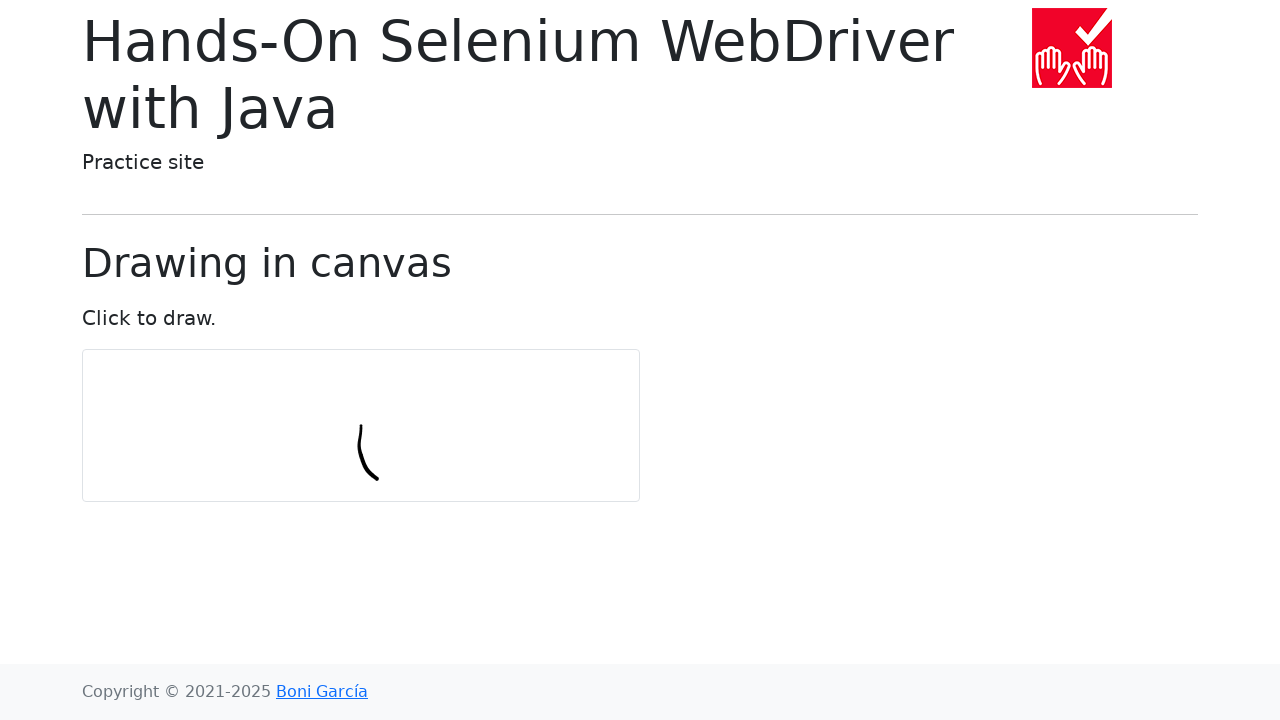

Moved mouse to circle point 4 of 11 while holding button down at (436, 480)
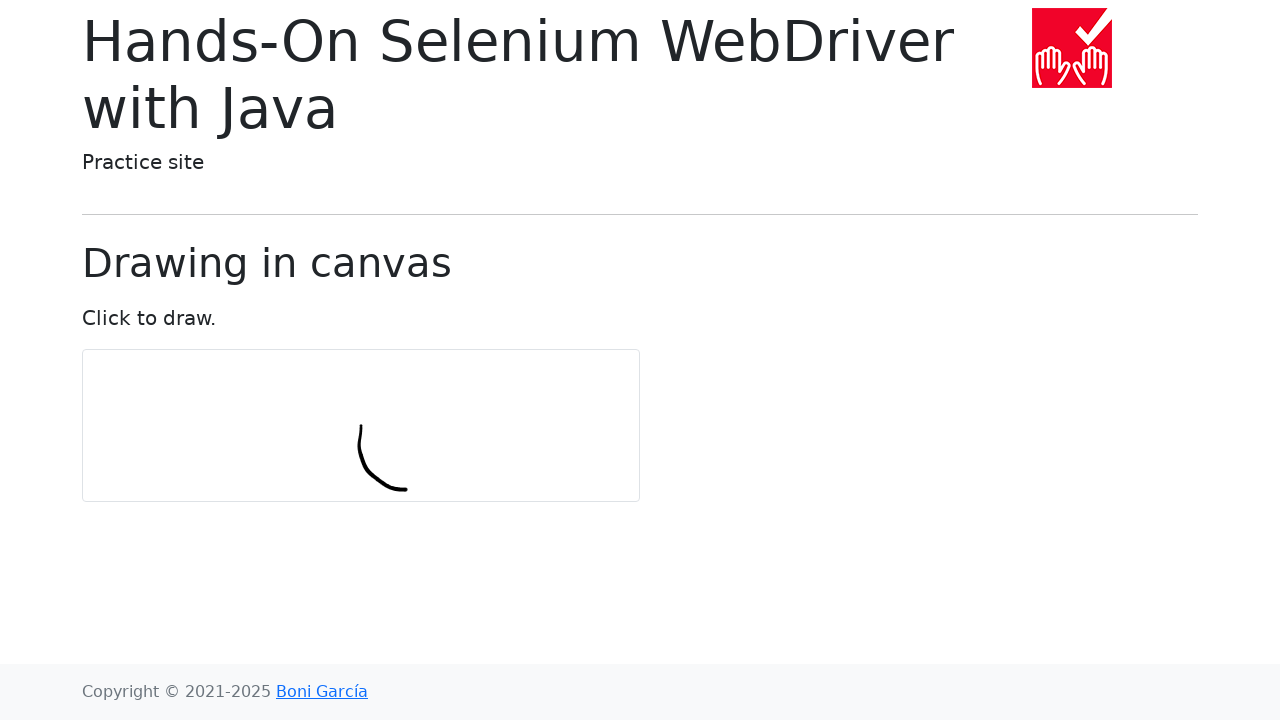

Moved mouse to circle point 5 of 11 while holding button down at (453, 456)
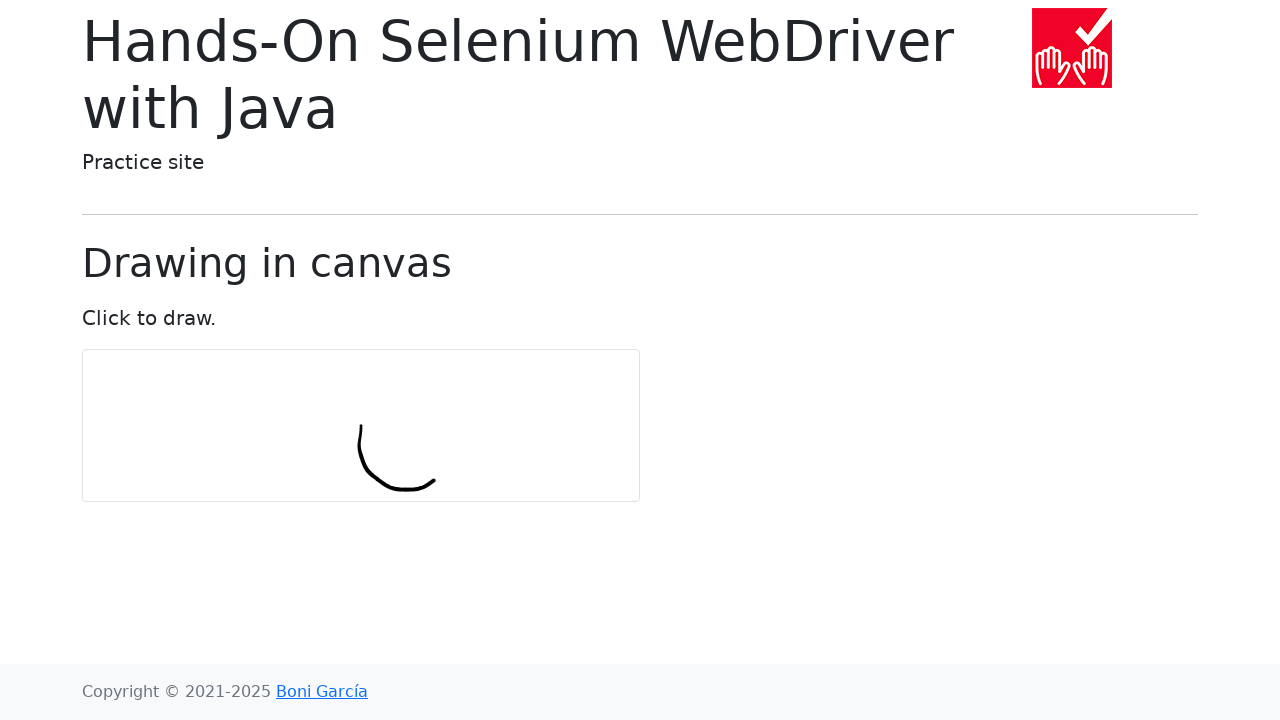

Moved mouse to circle point 6 of 11 while holding button down at (453, 426)
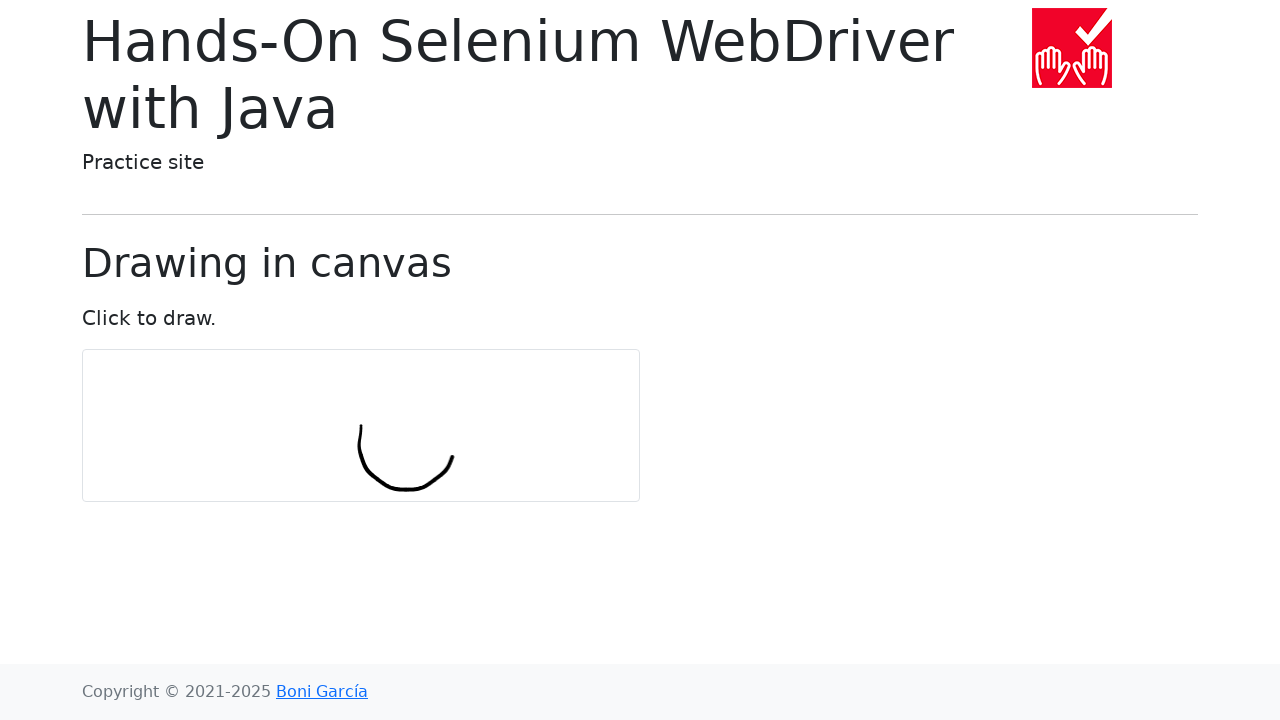

Moved mouse to circle point 7 of 11 while holding button down at (436, 401)
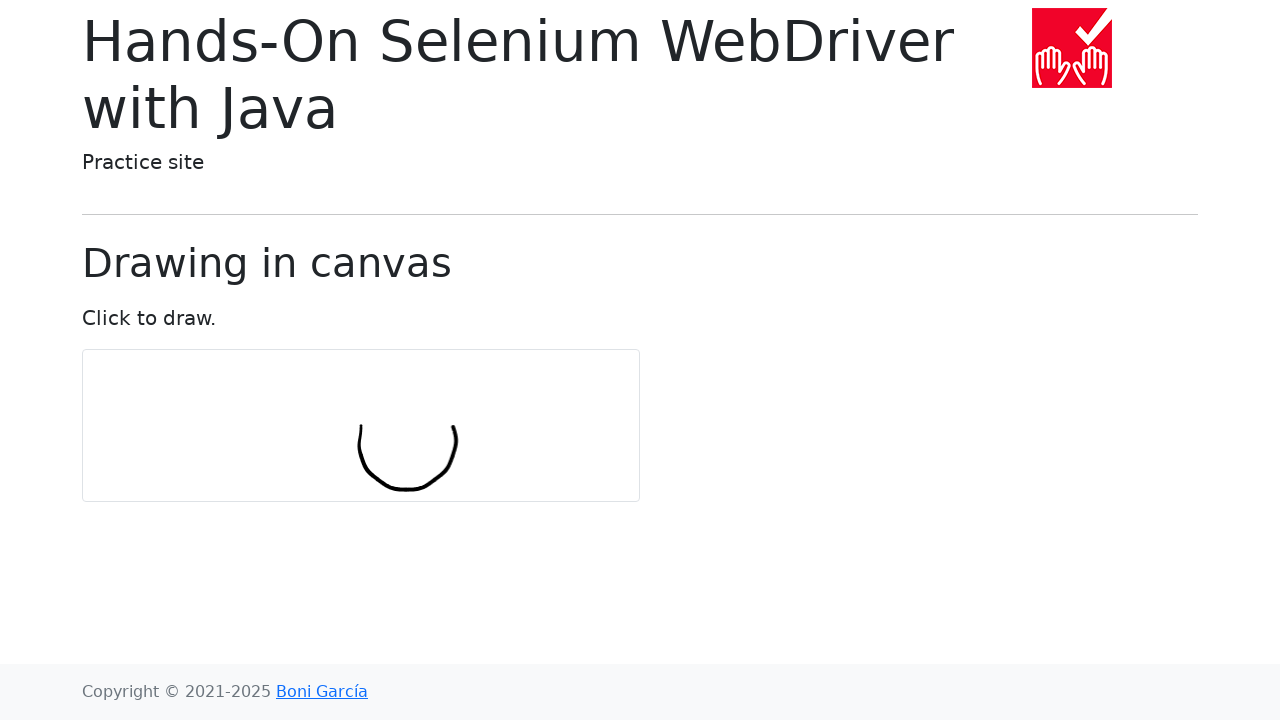

Moved mouse to circle point 8 of 11 while holding button down at (407, 392)
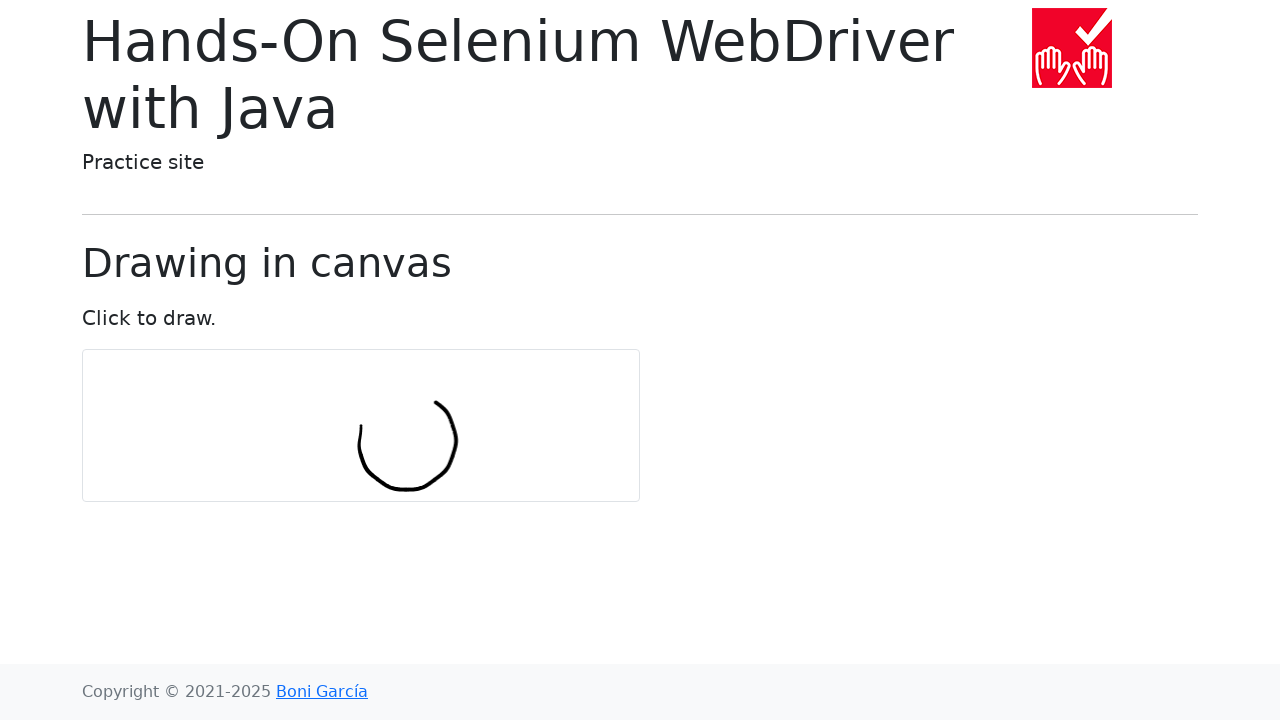

Moved mouse to circle point 9 of 11 while holding button down at (379, 401)
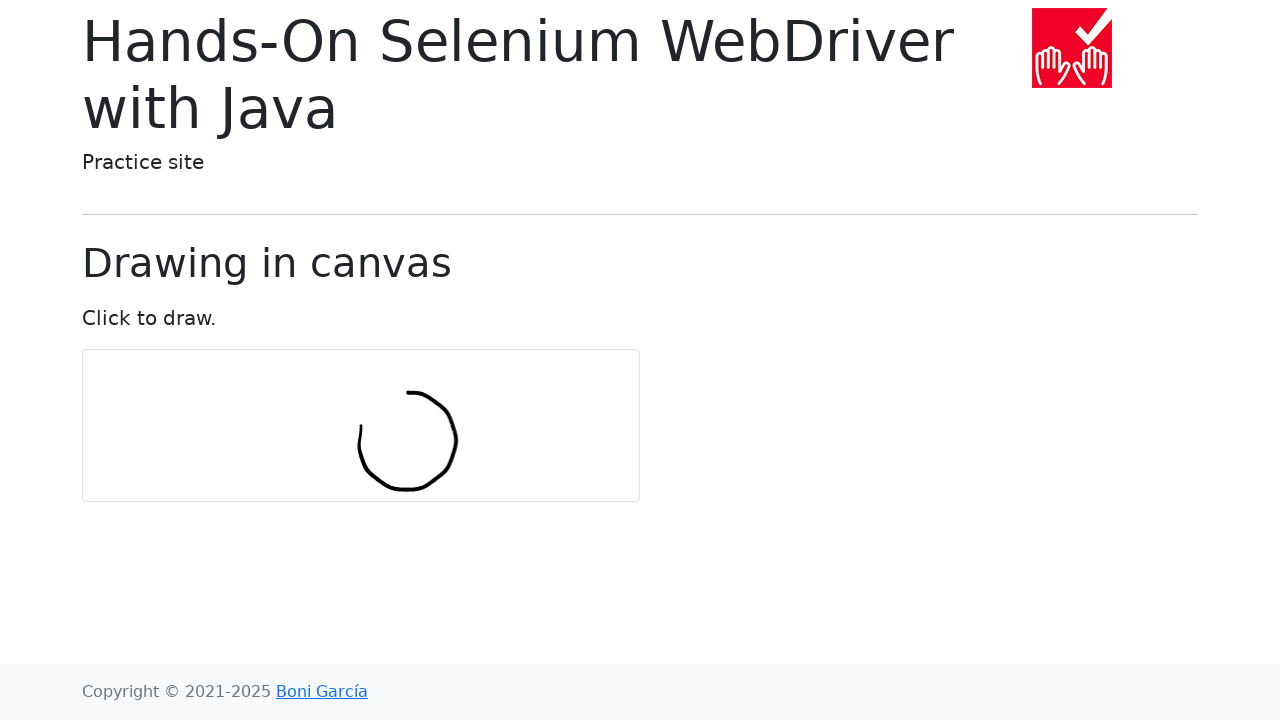

Moved mouse to circle point 10 of 11 while holding button down at (361, 426)
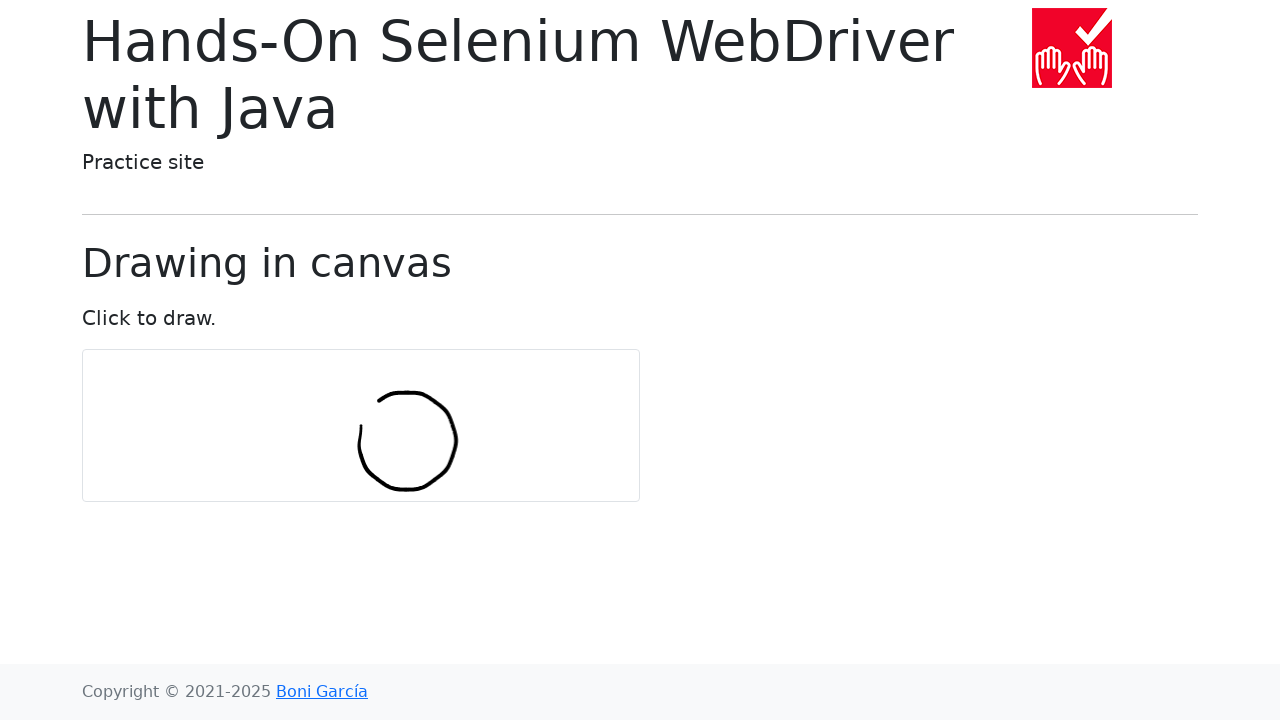

Moved mouse to circle point 11 of 11 while holding button down at (361, 456)
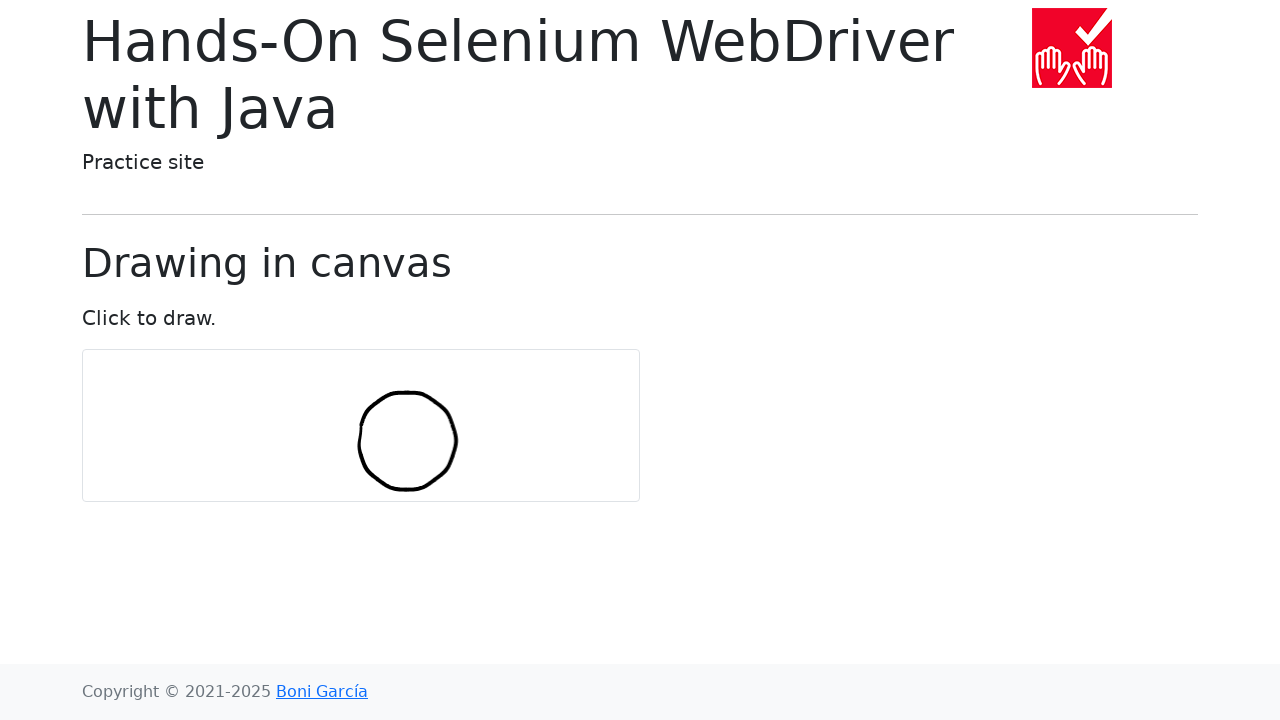

Released mouse button to complete circular drawing pattern at (361, 456)
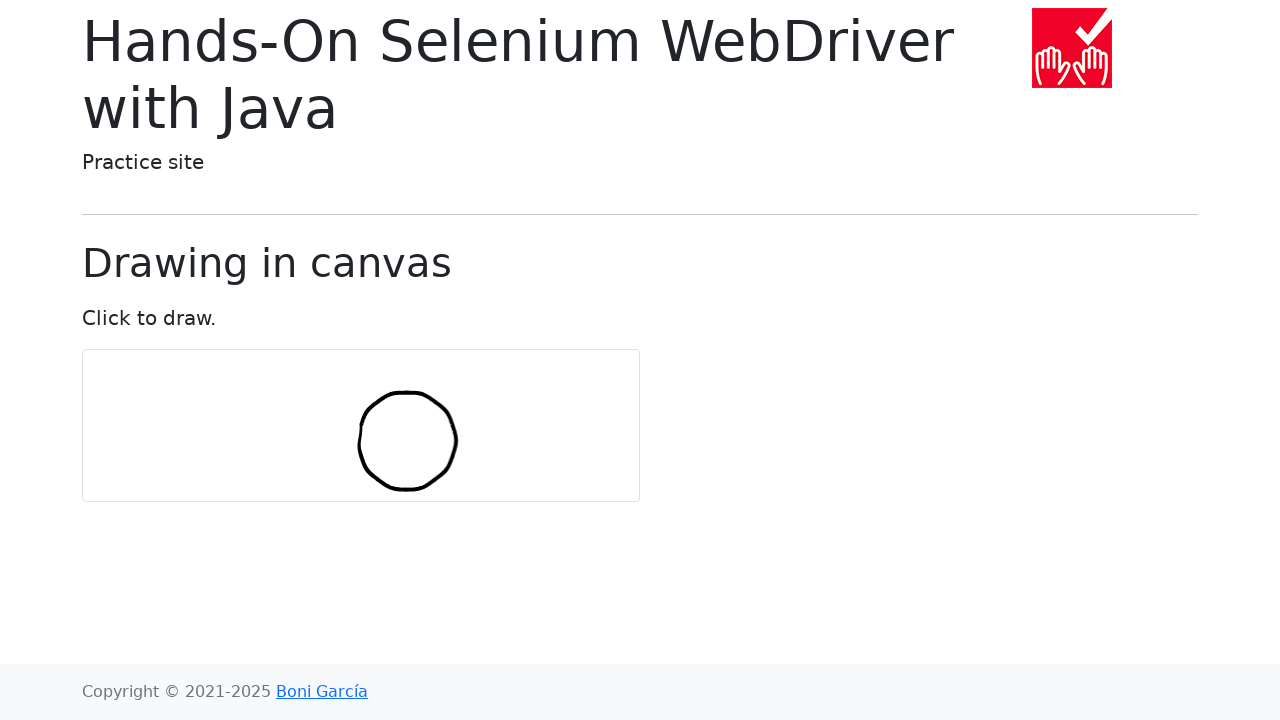

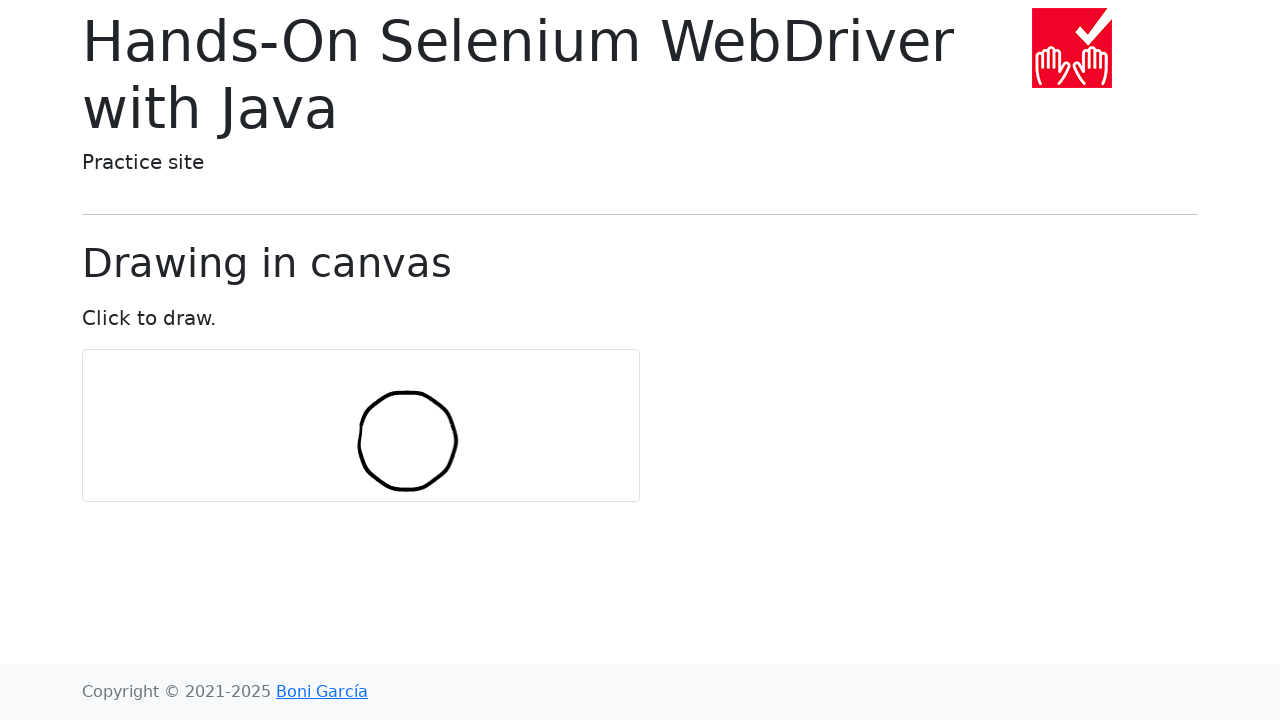